Tests drag and drop functionality by navigating to the drag and drop page and dragging element A to element B's position

Starting URL: http://the-internet.herokuapp.com/

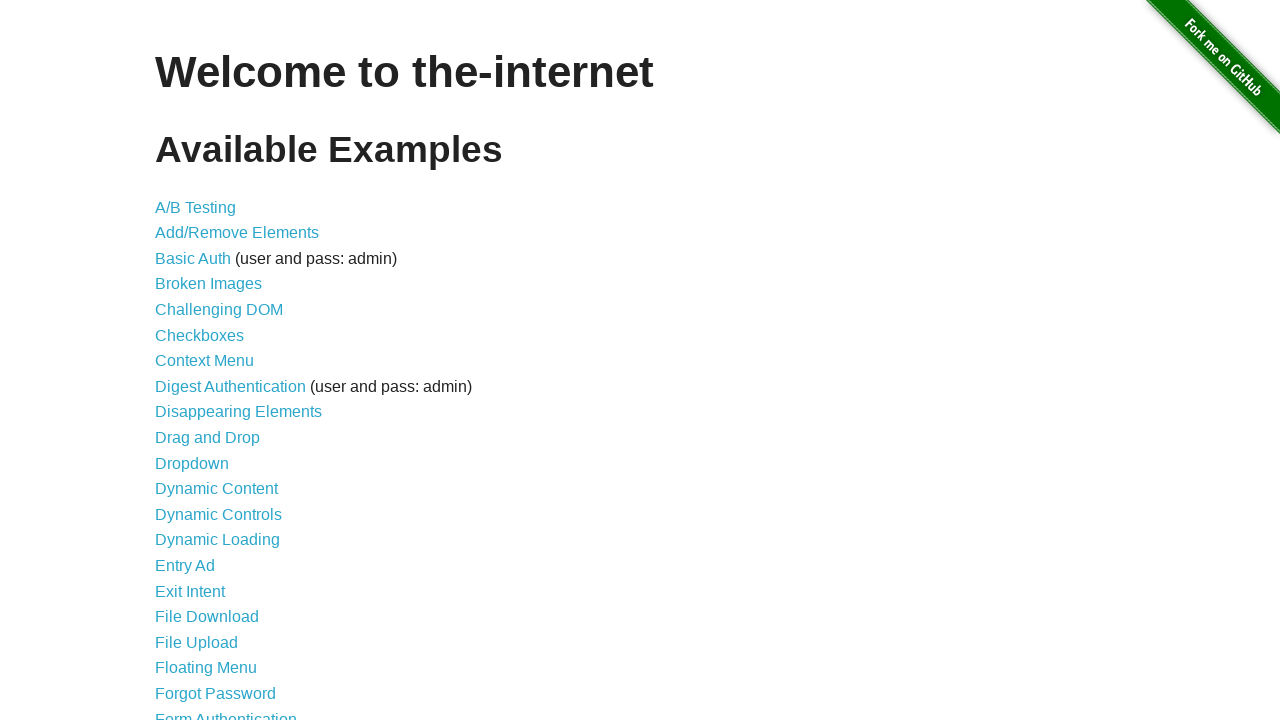

Navigated to the-internet.herokuapp.com homepage
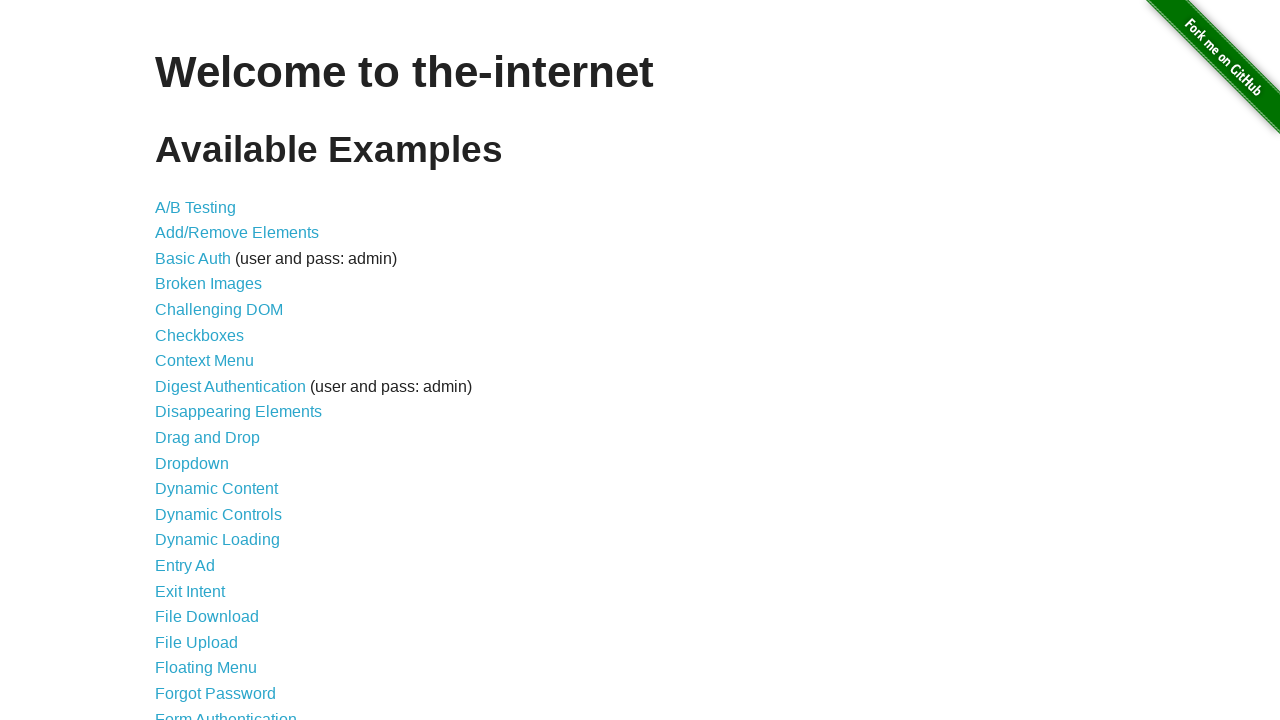

Clicked on the Drag and Drop link to navigate to the drag and drop page at (208, 438) on a[href='/drag_and_drop']
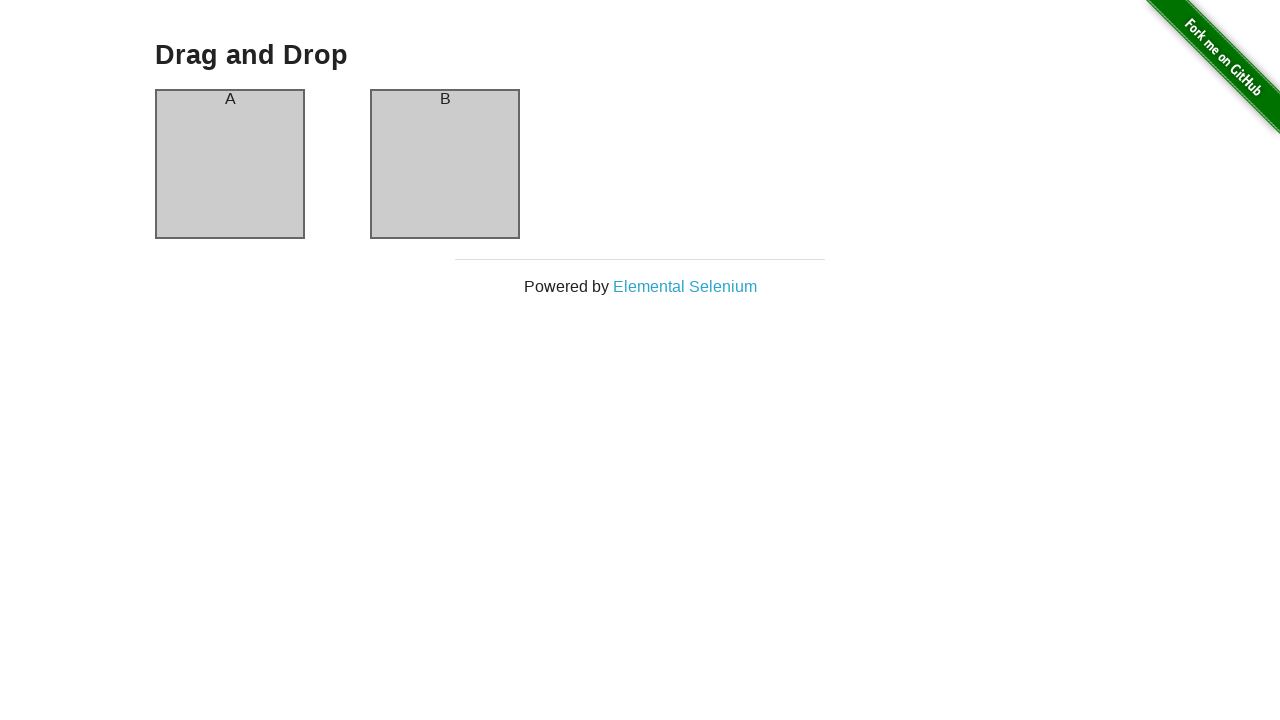

Drag and drop elements loaded and became visible
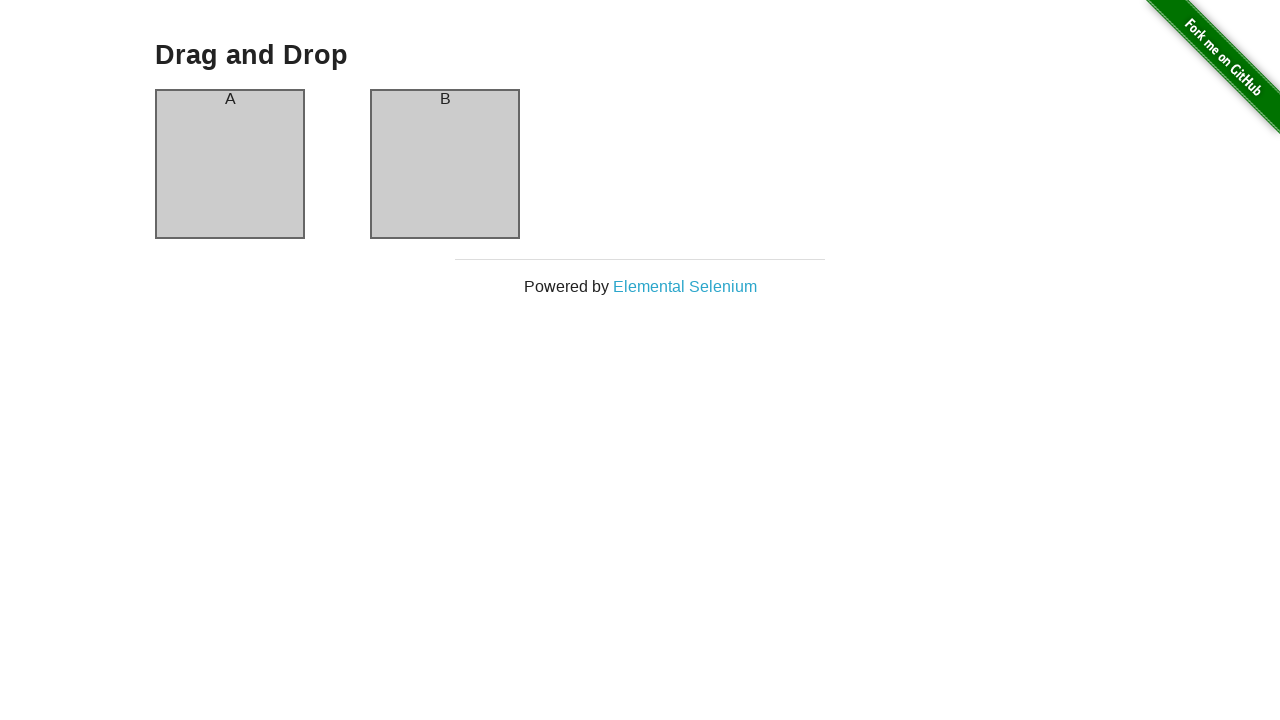

Performed drag and drop from element A to element B's position at (445, 164)
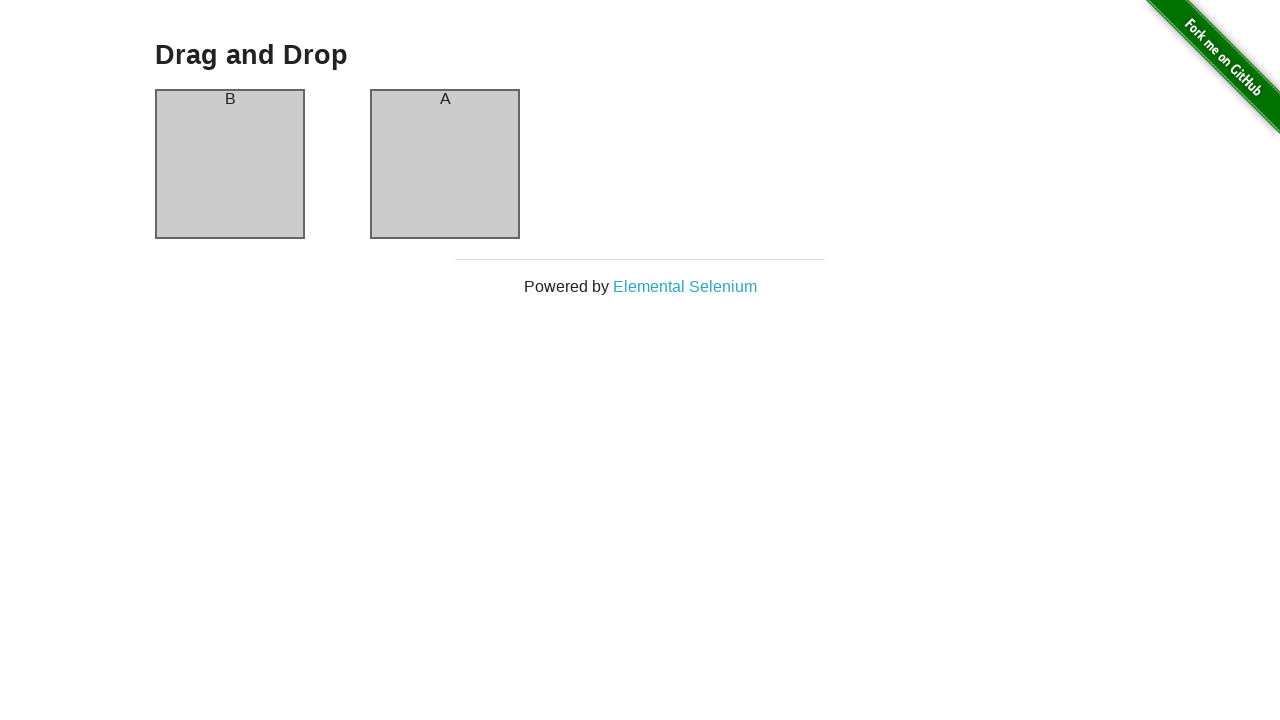

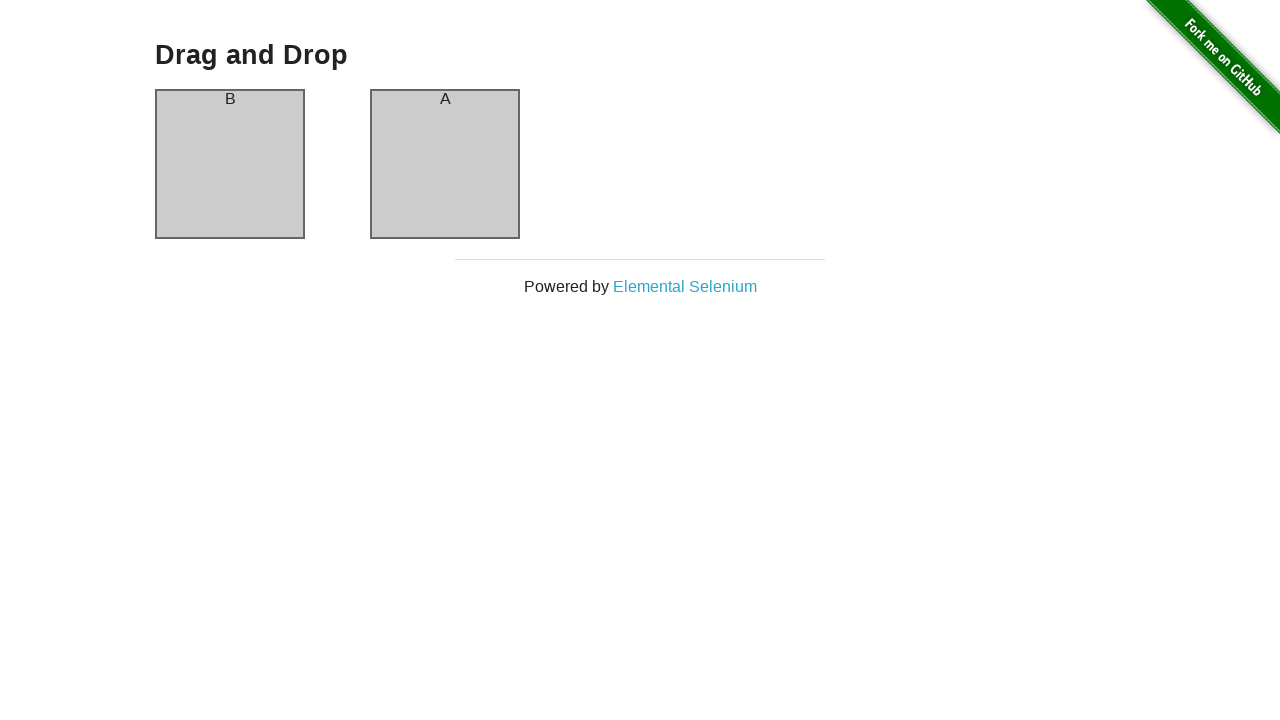